Tests the forgot password functionality by navigating to the password reset page, filling in email and new password fields, and submitting the form to reset the password.

Starting URL: https://rahulshettyacademy.com/client/

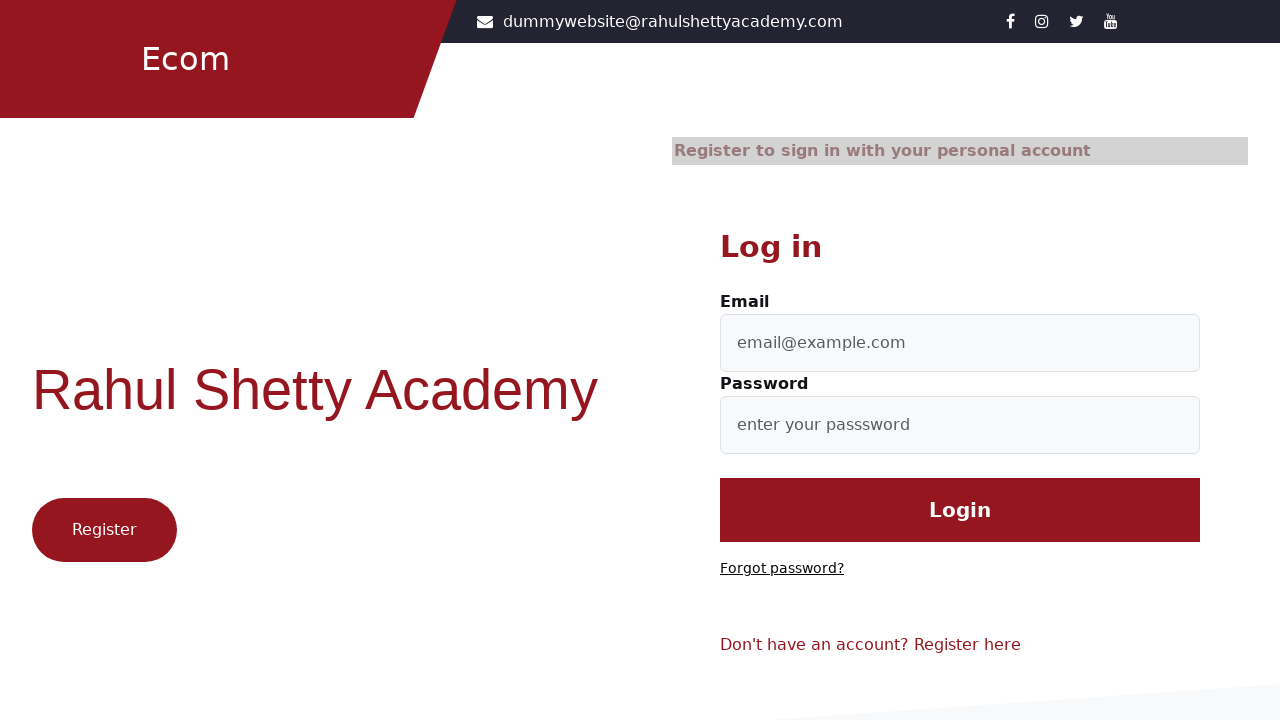

Clicked 'Forgot password?' link to navigate to password reset page at (782, 569) on text=Forgot password?
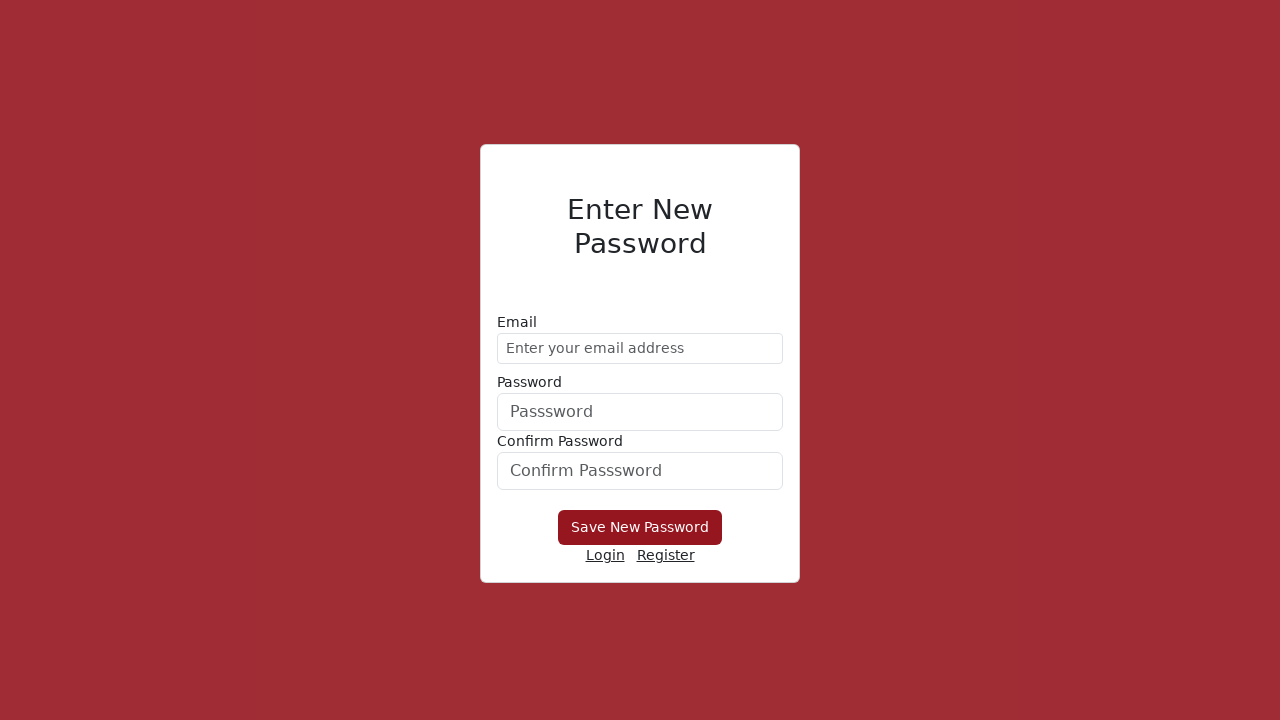

Filled email field with 'testuser2024@example.com' on //form/div[1]/input
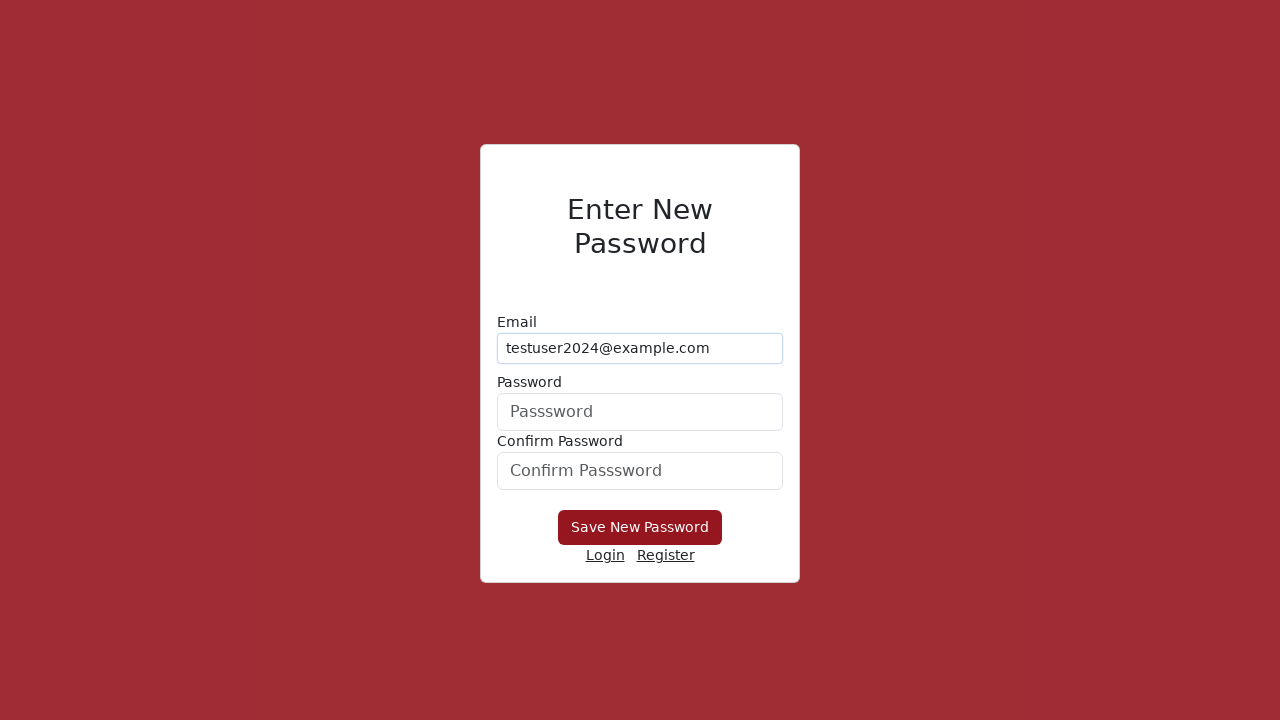

Filled new password field with 'SecurePass123!' on form div:nth-child(2) input
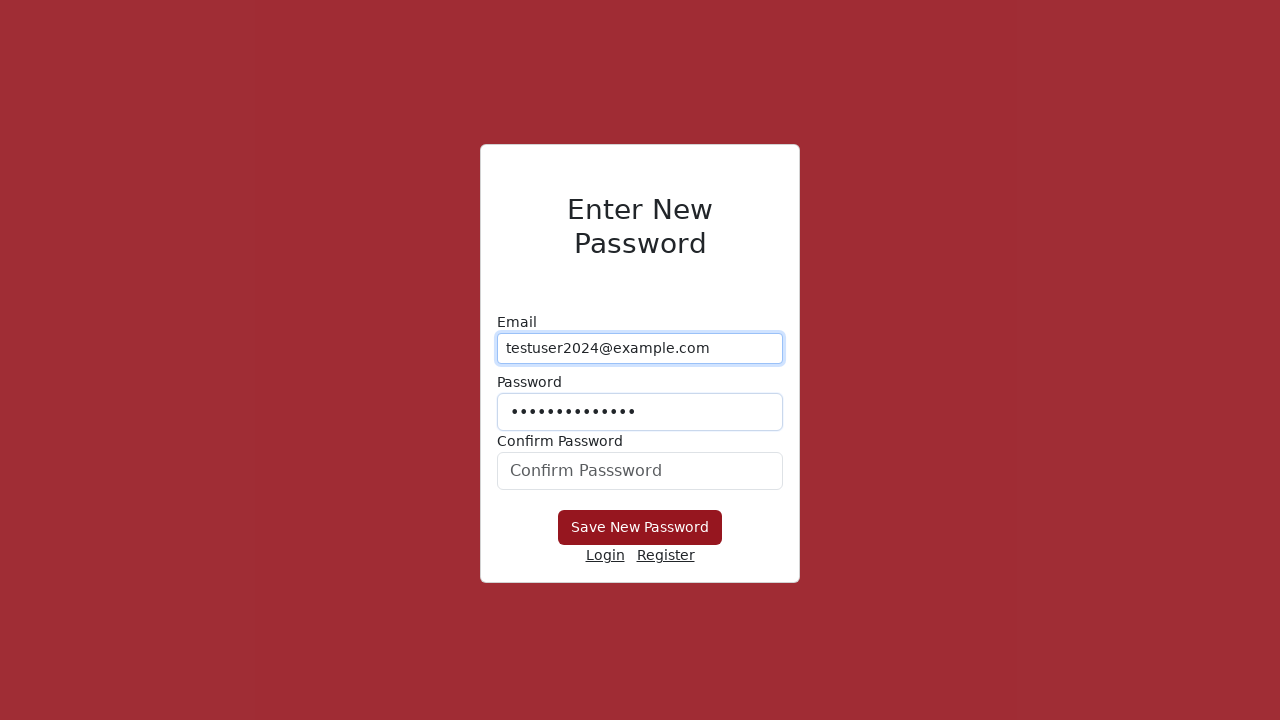

Filled confirm password field with 'SecurePass123!' on #confirmPassword
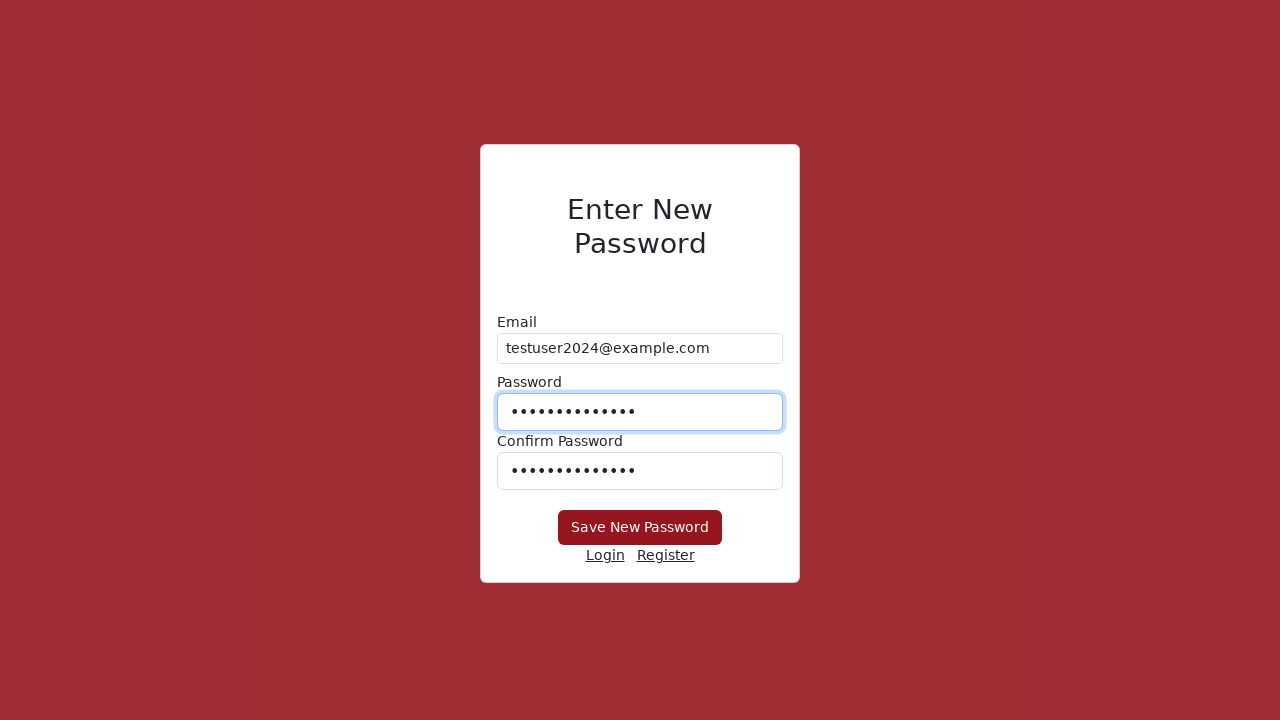

Clicked submit button to save new password at (640, 528) on button[type='submit']
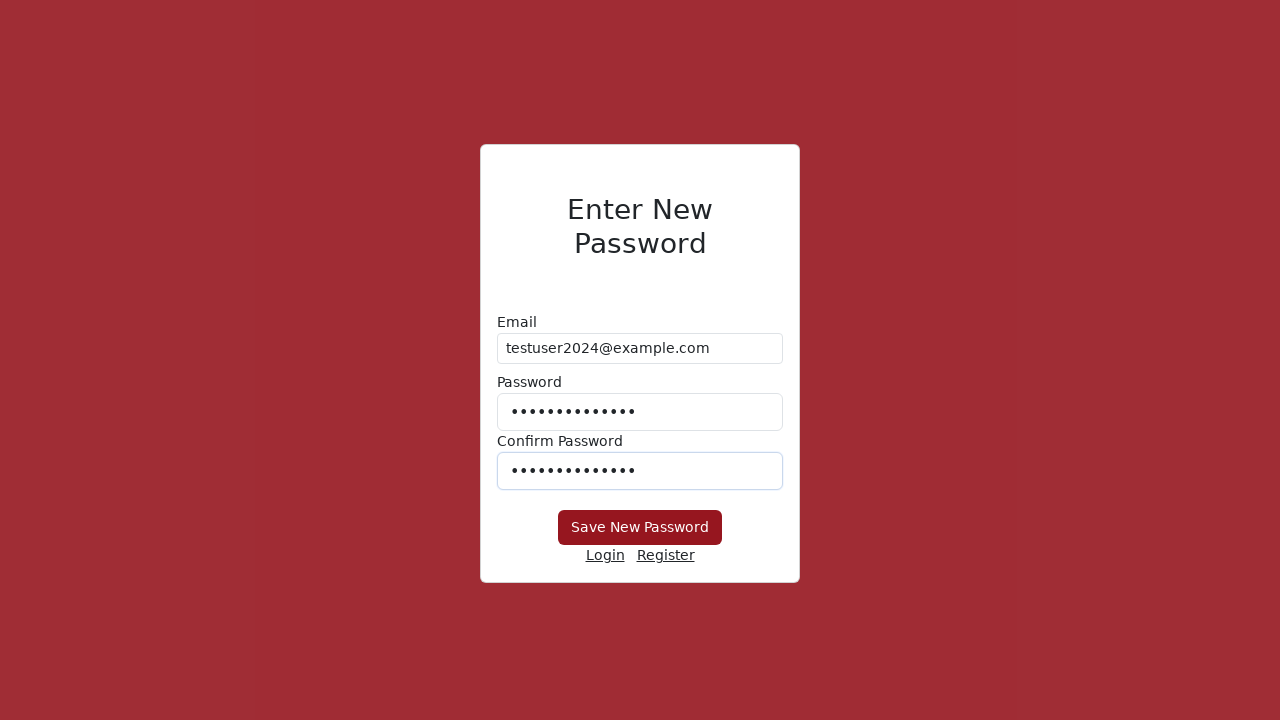

Waited for network idle - password reset request completed
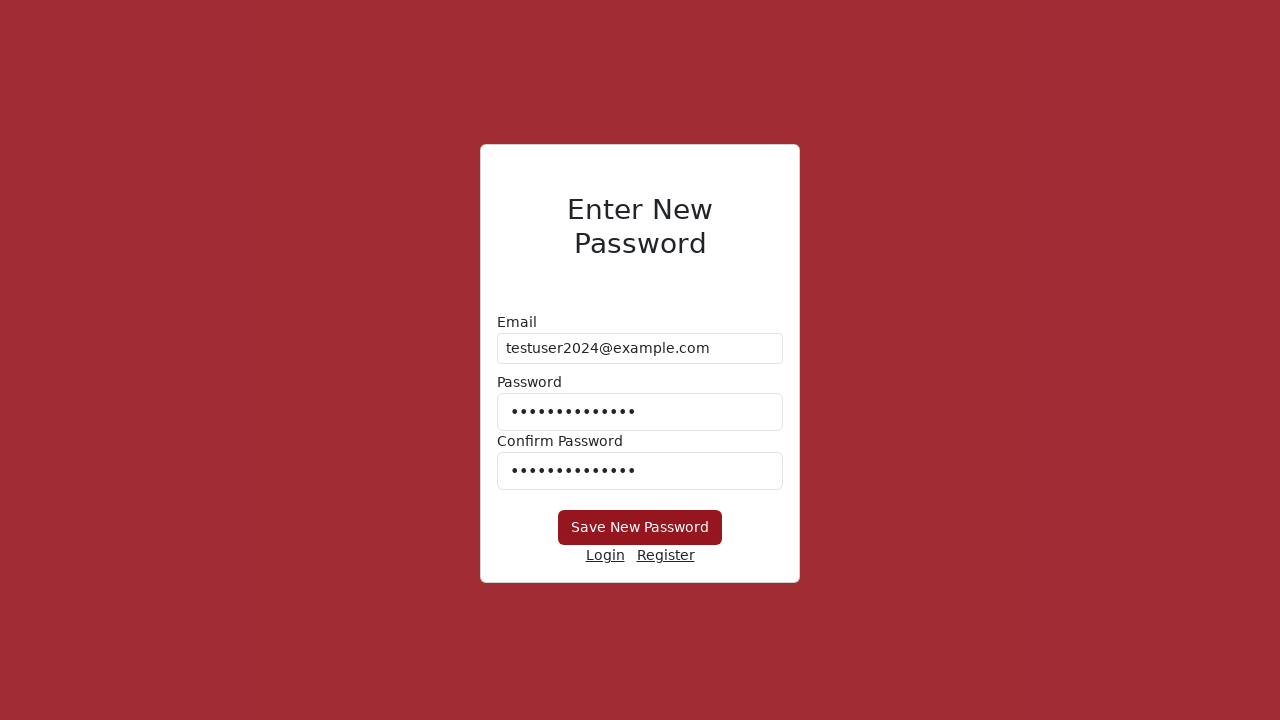

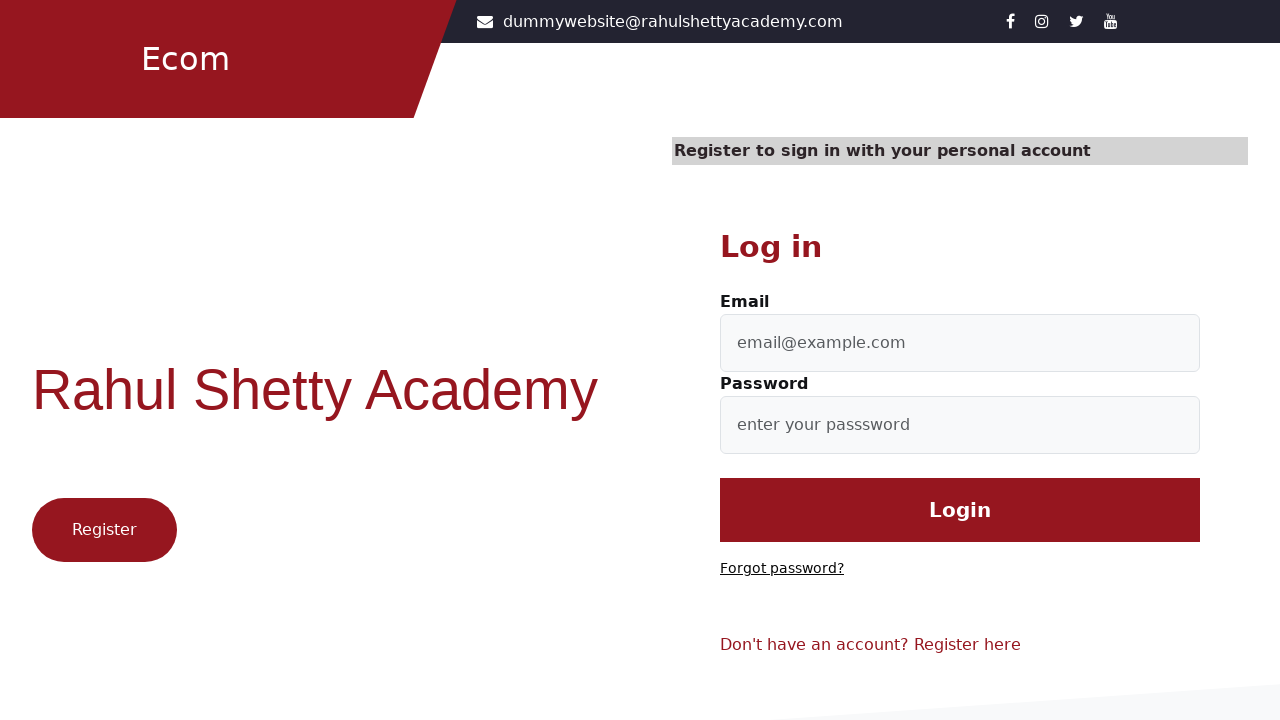